Tests JavaScript alert popup handling by navigating to W3Schools tryit editor, switching to the iframe containing the demo, clicking the "Try it" button to trigger an alert, and accepting the alert popup.

Starting URL: https://www.w3schools.com/js/tryit.asp?filename=tryjs_alert

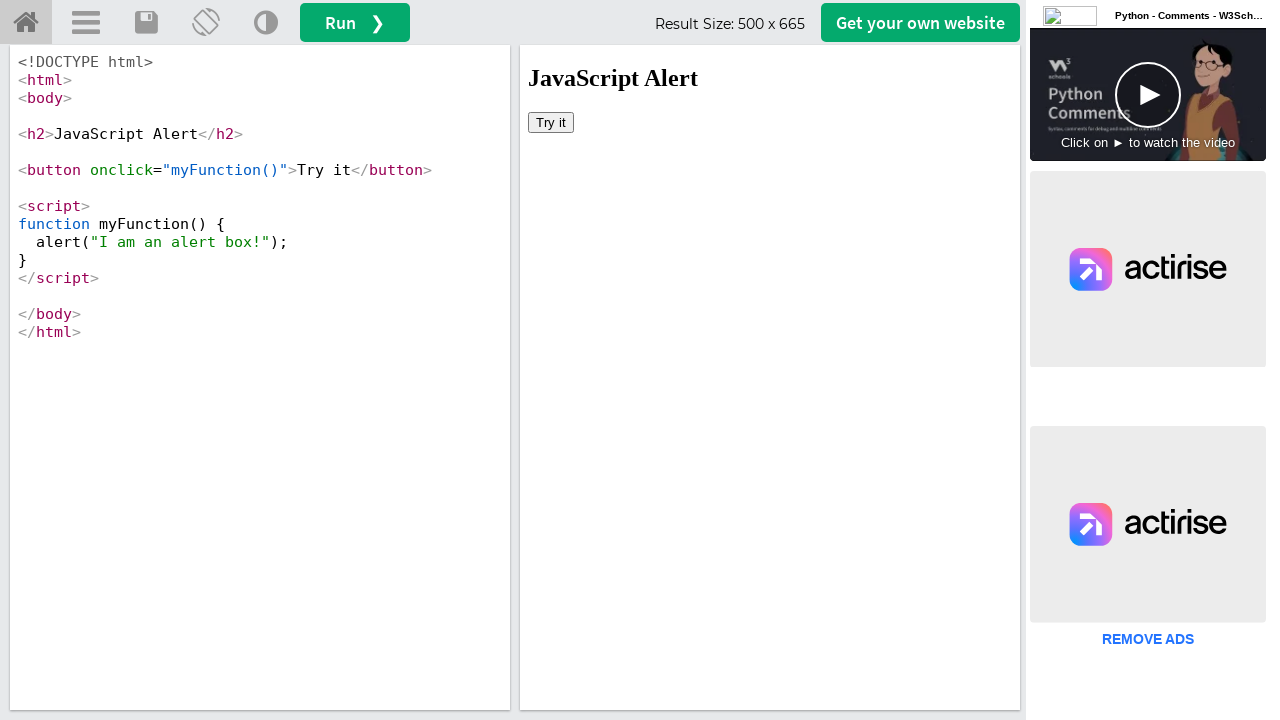

Located the iframe containing the demo result
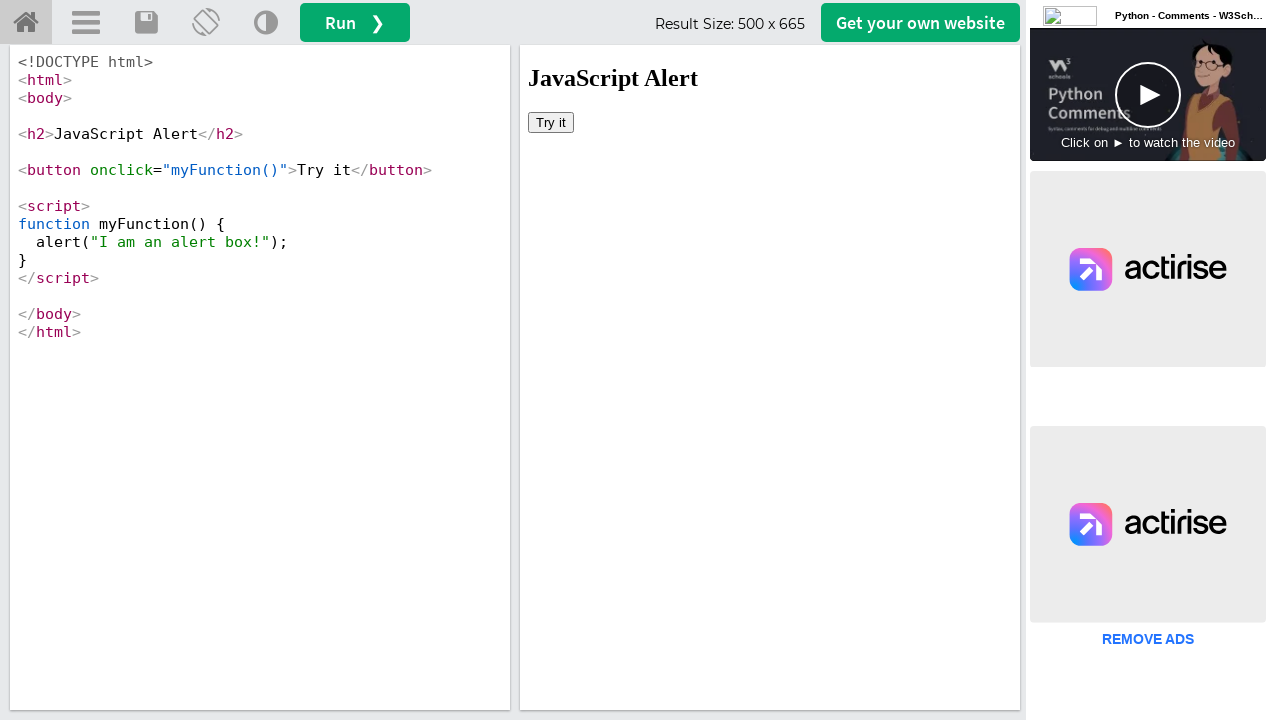

Clicked the 'Try it' button to trigger the alert at (551, 122) on #iframeResult >> internal:control=enter-frame >> xpath=//button[text()='Try it']
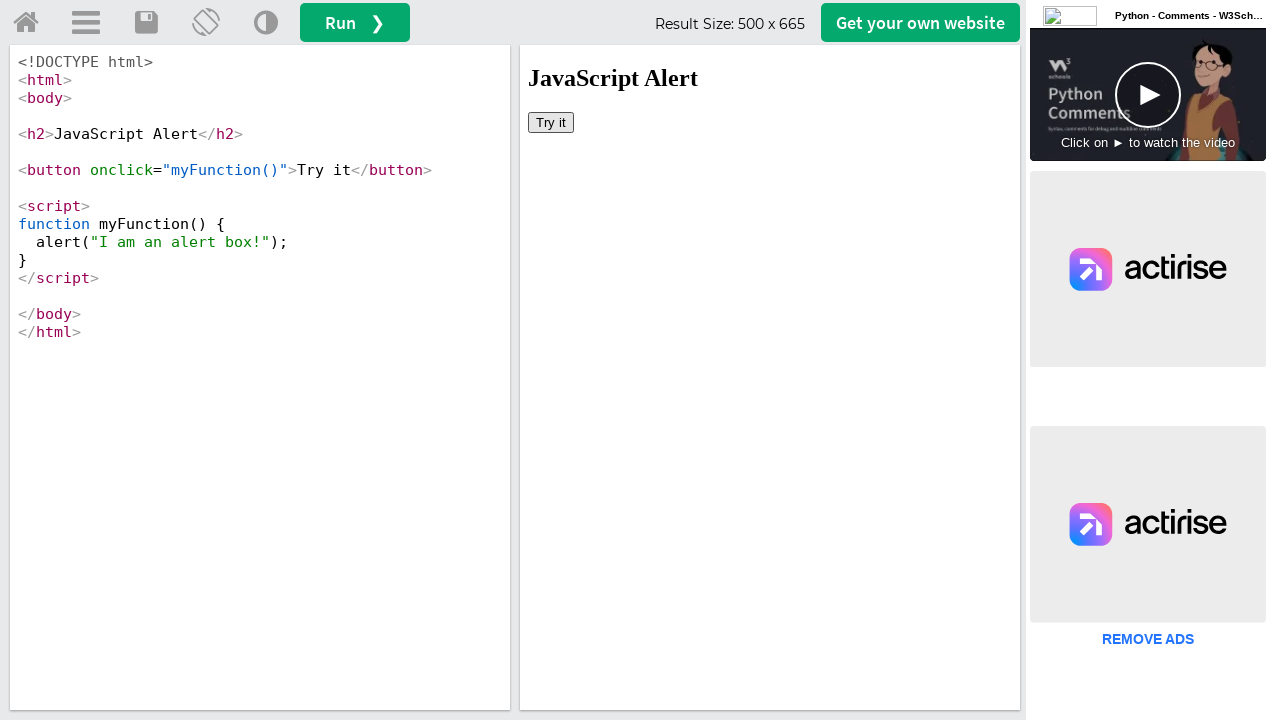

Set up dialog handler to accept alerts
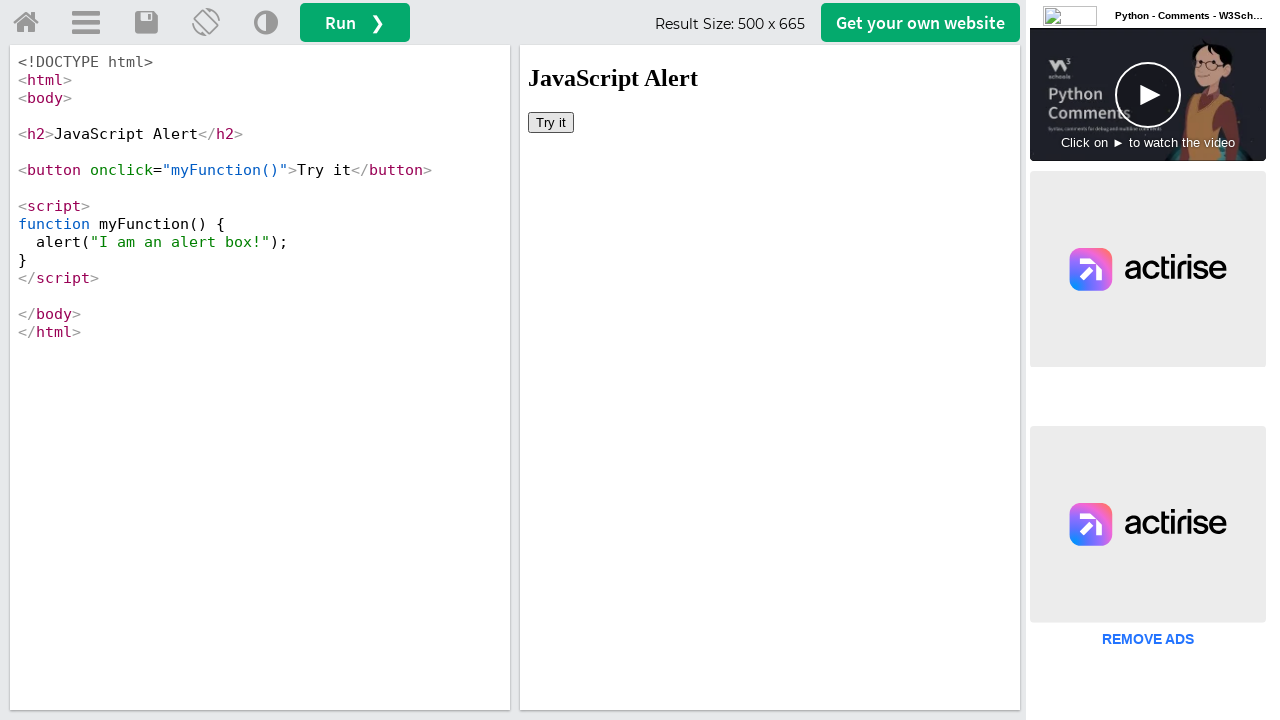

Re-clicked the 'Try it' button with alert handler active at (551, 122) on #iframeResult >> internal:control=enter-frame >> xpath=//button[text()='Try it']
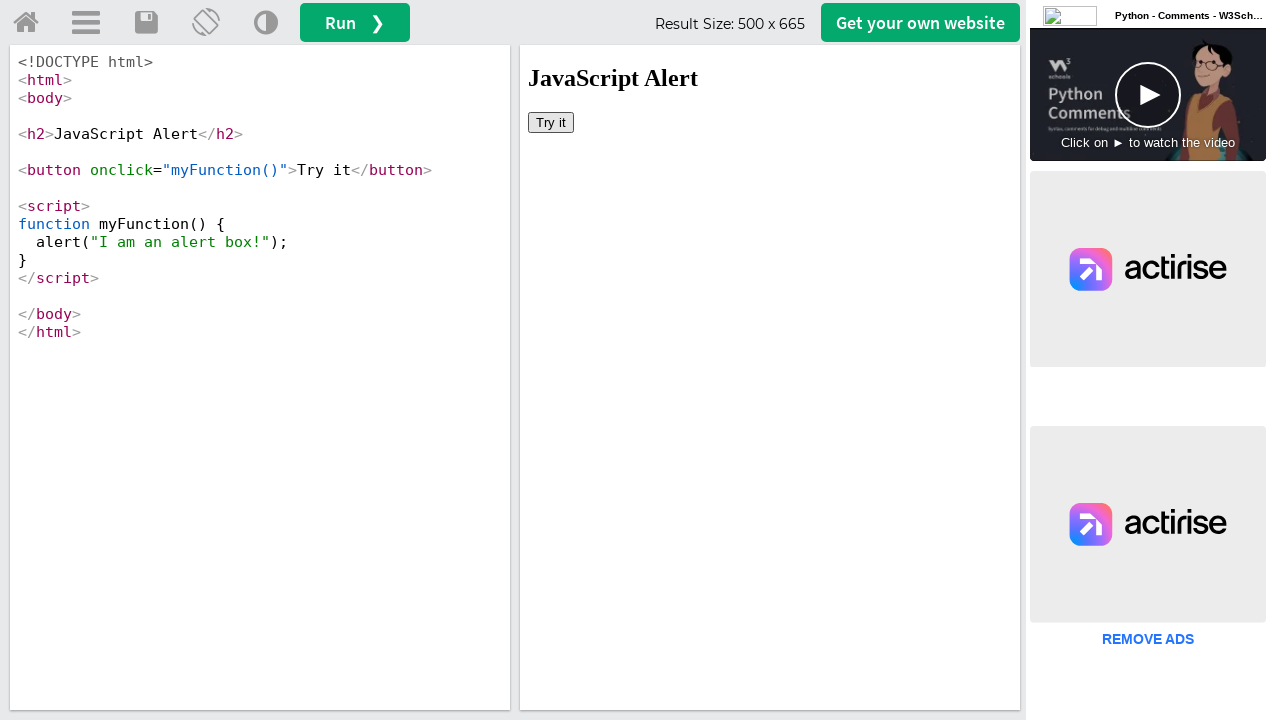

Alert popup accepted
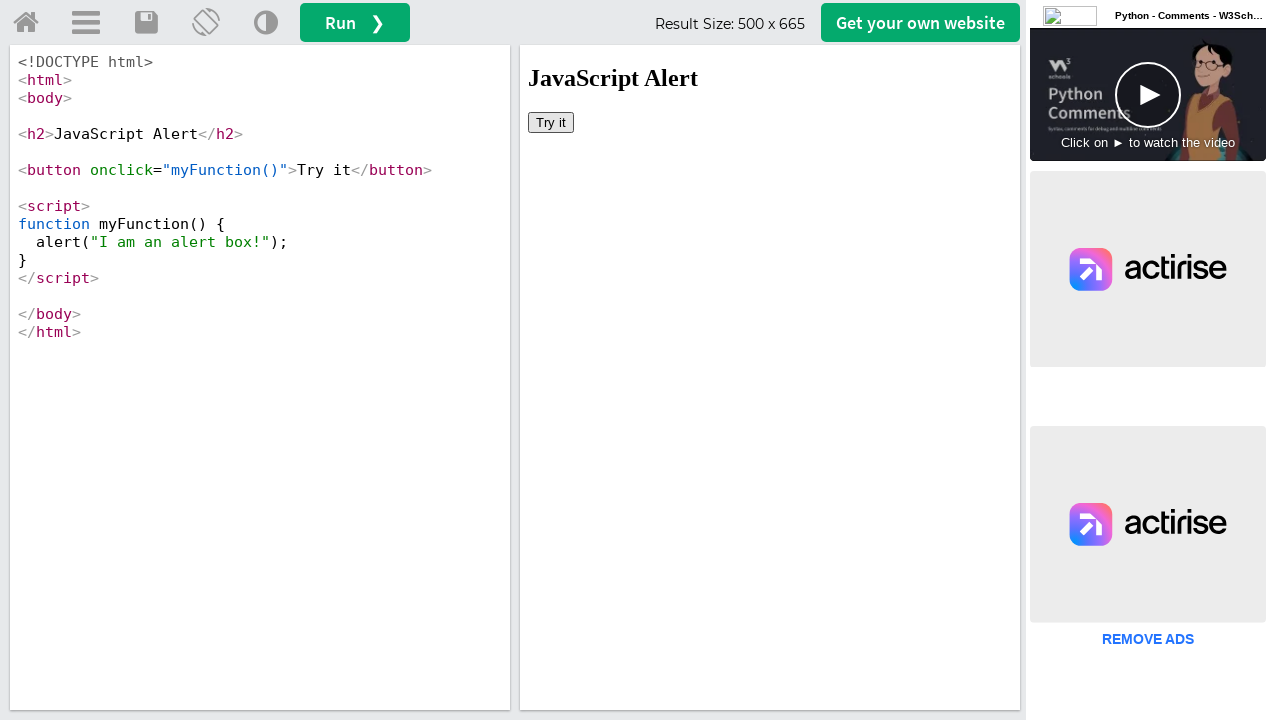

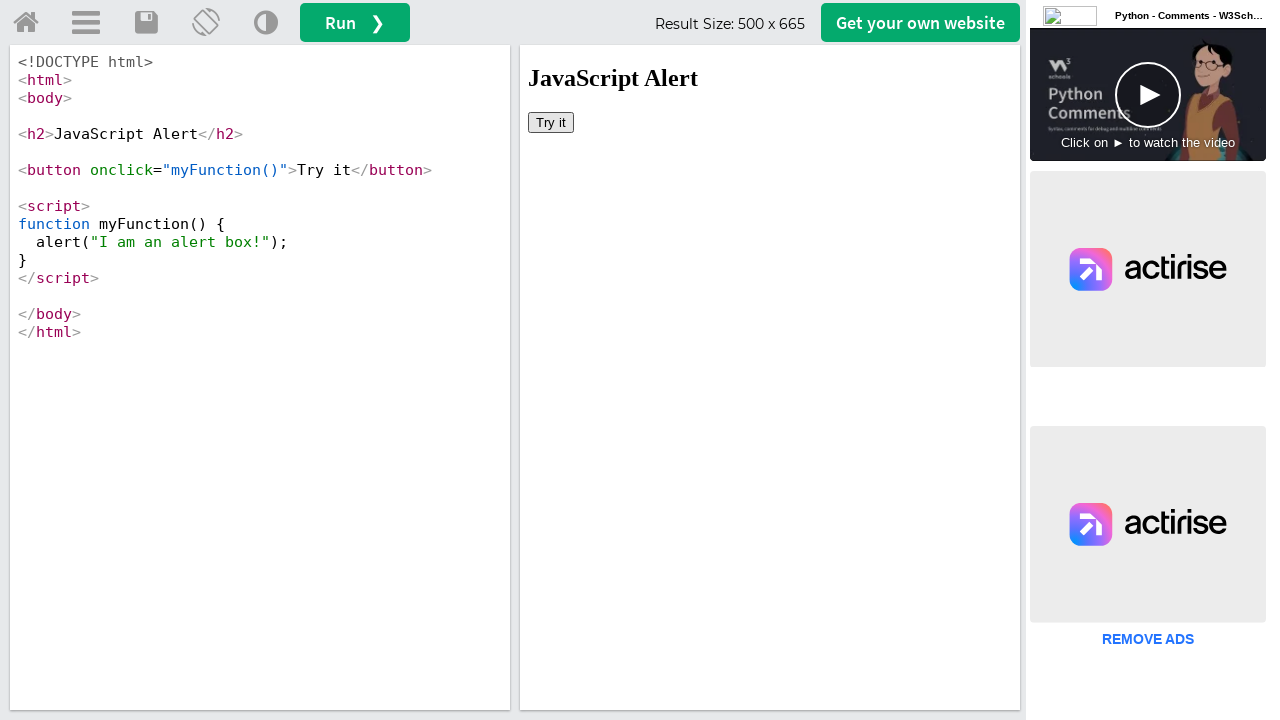